Tests drag and drop functionality by dragging an image element from a gallery to a trash container within an iframe

Starting URL: https://www.globalsqa.com/demo-site/draganddrop/

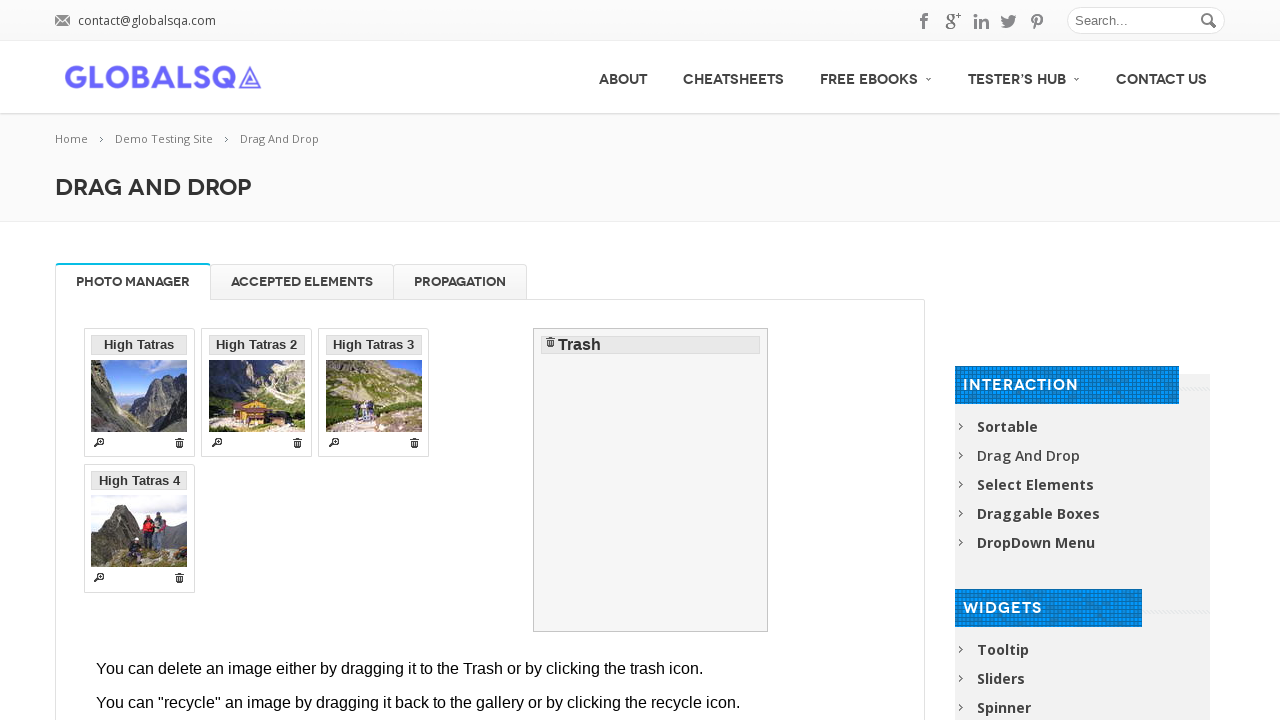

Located iframe containing drag and drop demo
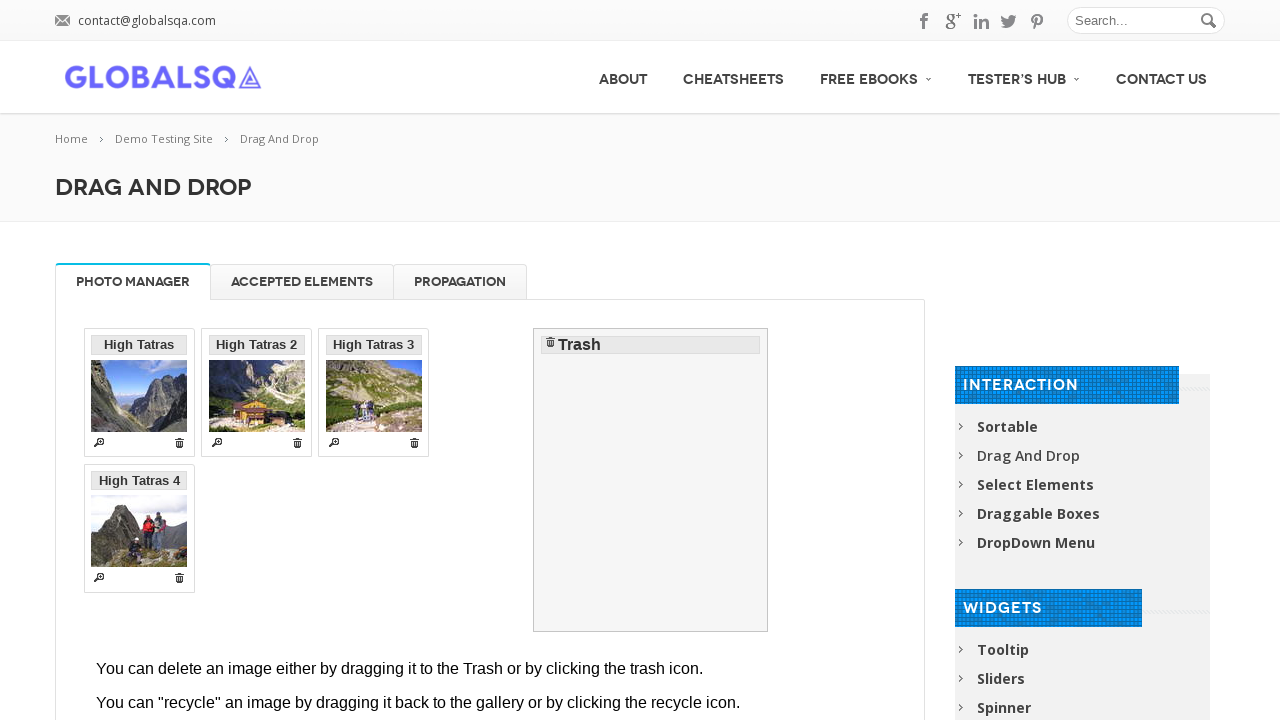

Located first image element in gallery
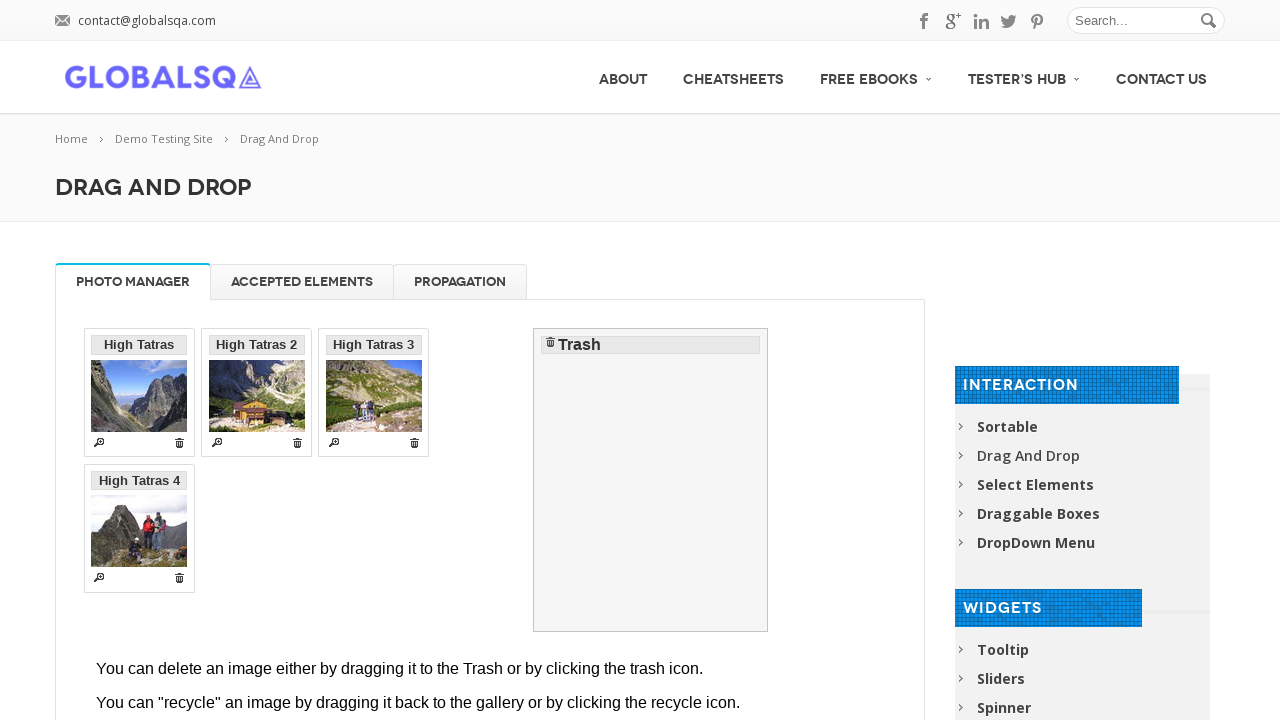

Located trash container element
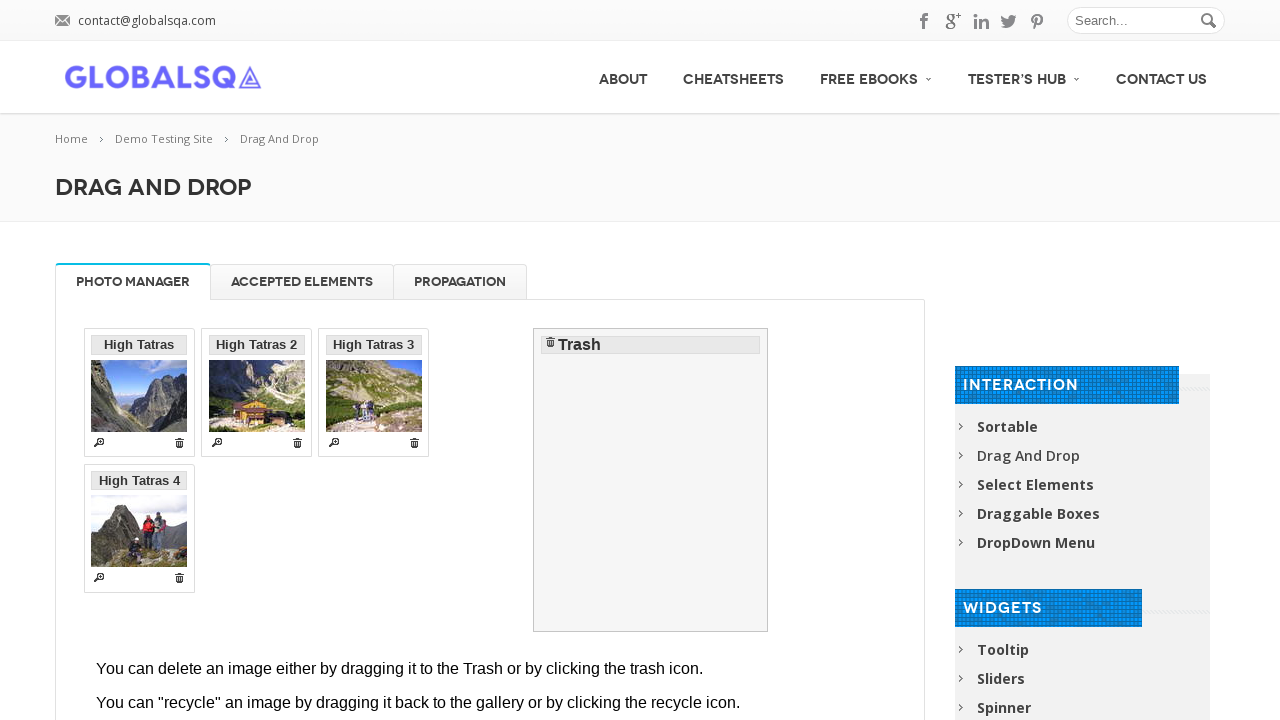

Dragged image element from gallery to trash container at (651, 480)
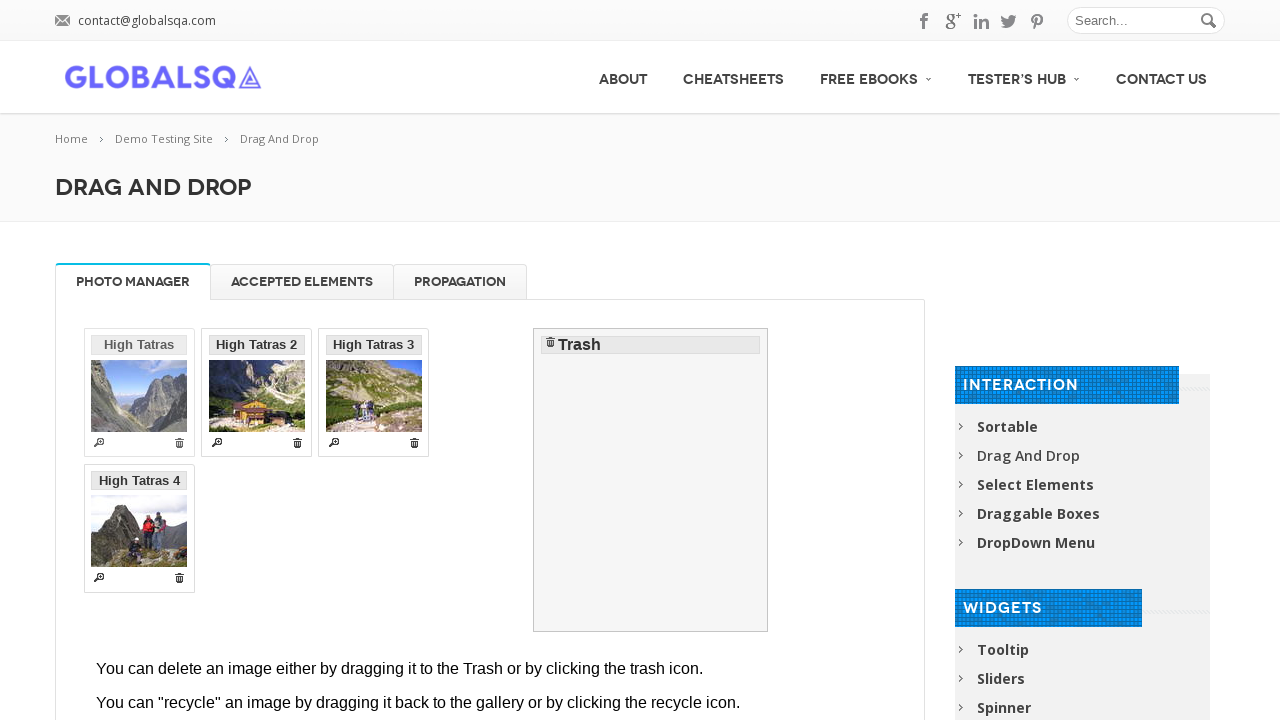

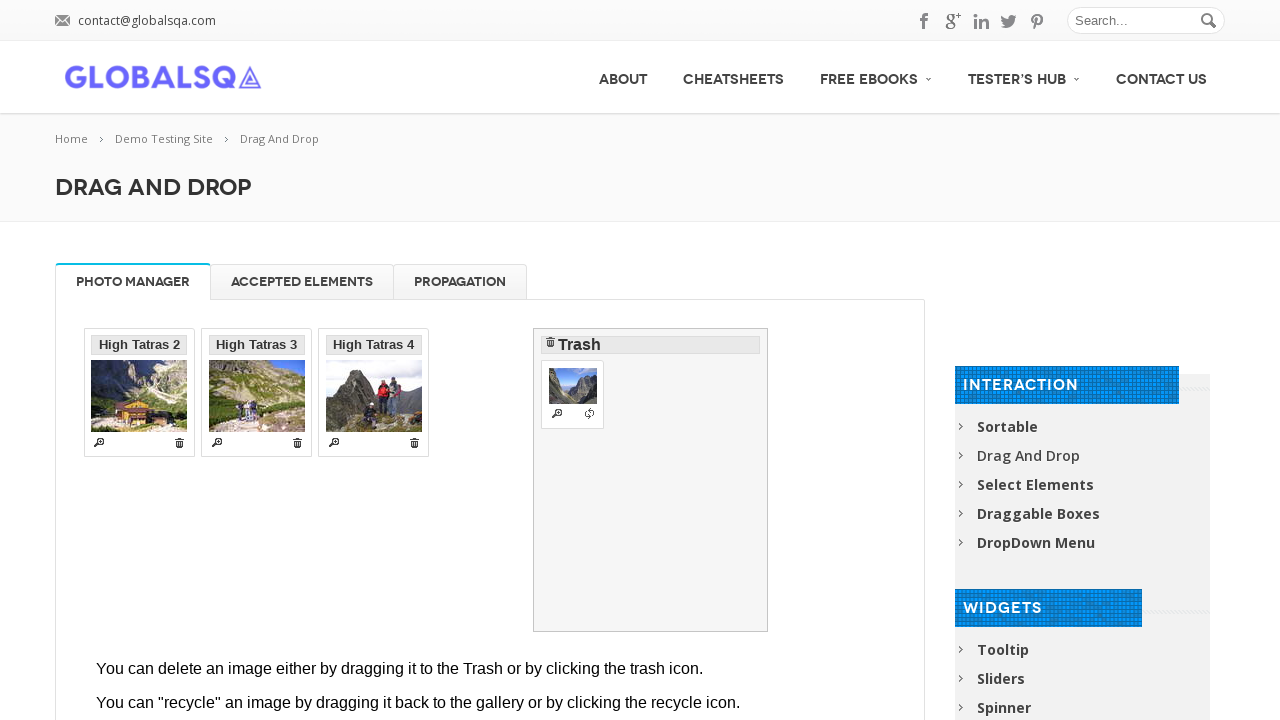